Clicks on the second tab (Origin) and verifies it displays the expected Lorem Ipsum origin text

Starting URL: https://demoqa.com/tabs

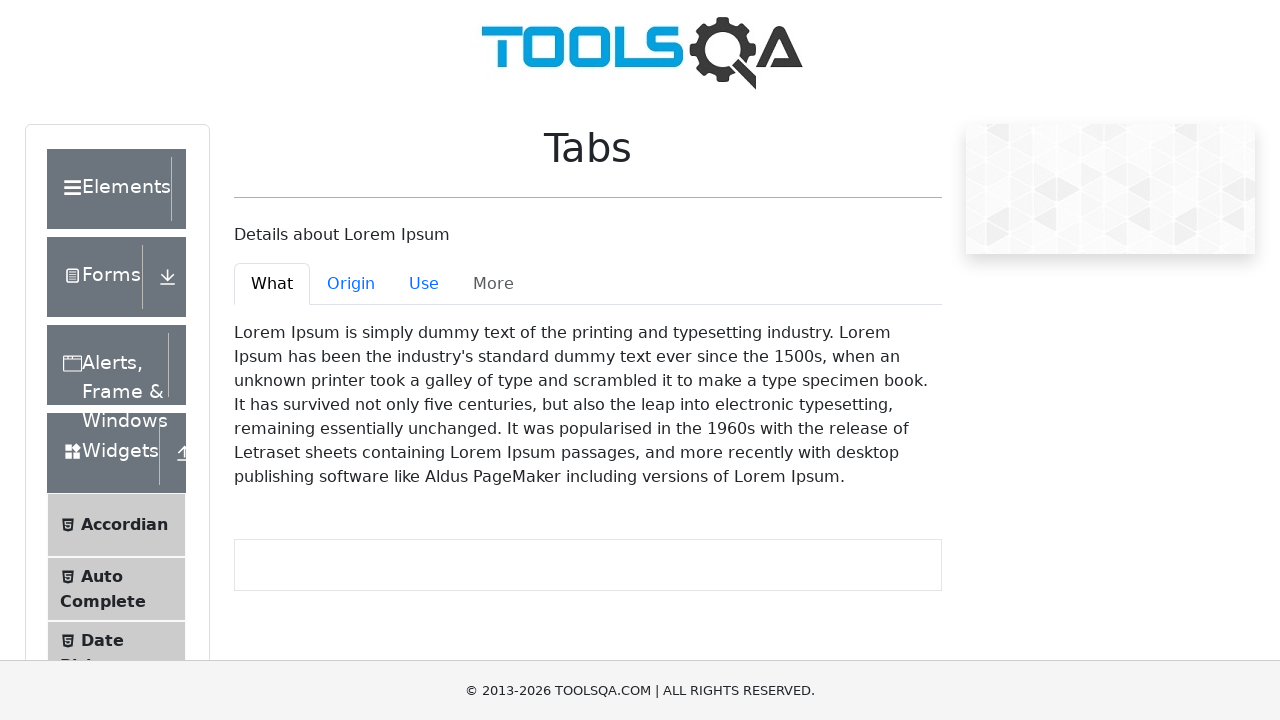

Clicked on the Origin tab at (351, 284) on #demo-tab-origin
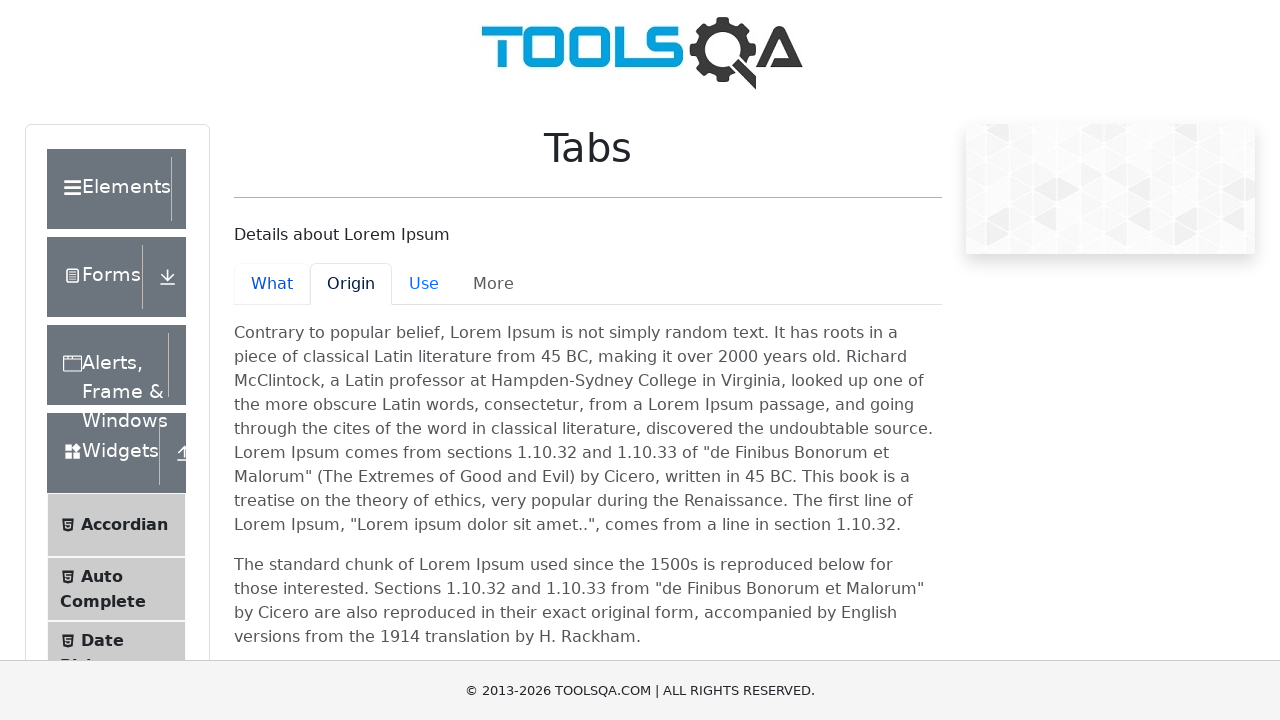

Origin tab content became visible
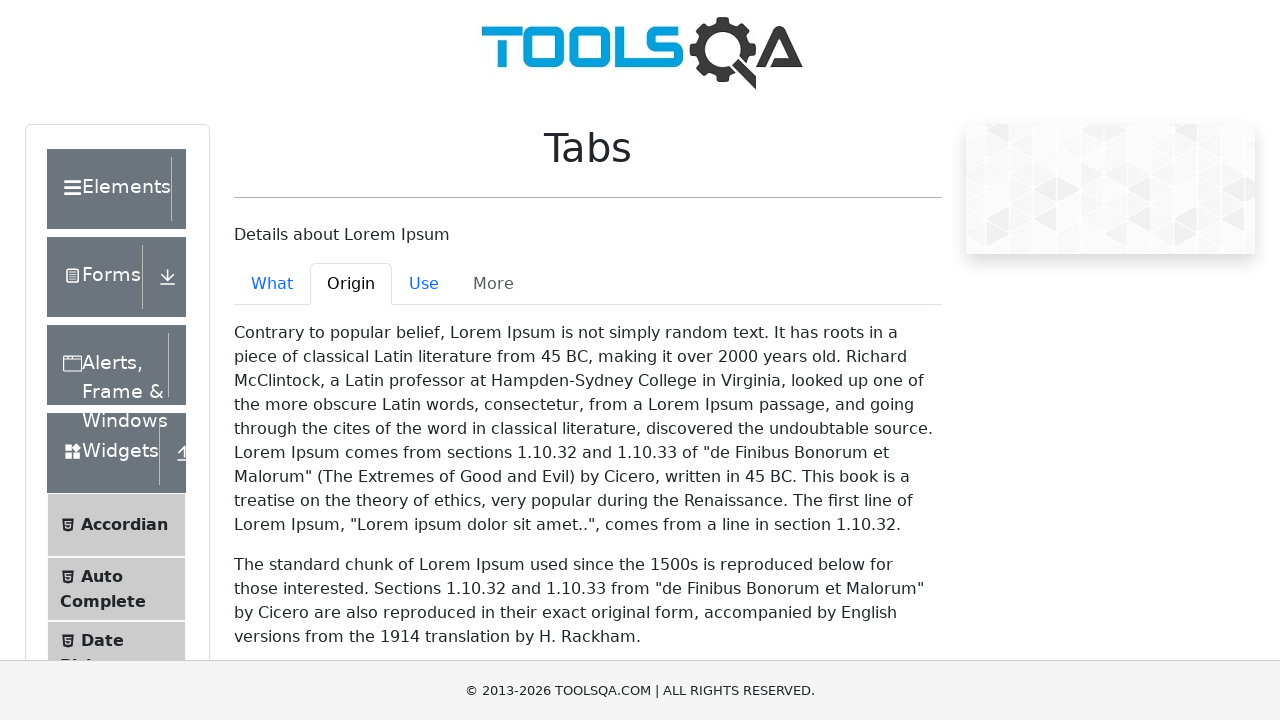

Verified Lorem Ipsum origin text is present in the Origin tab
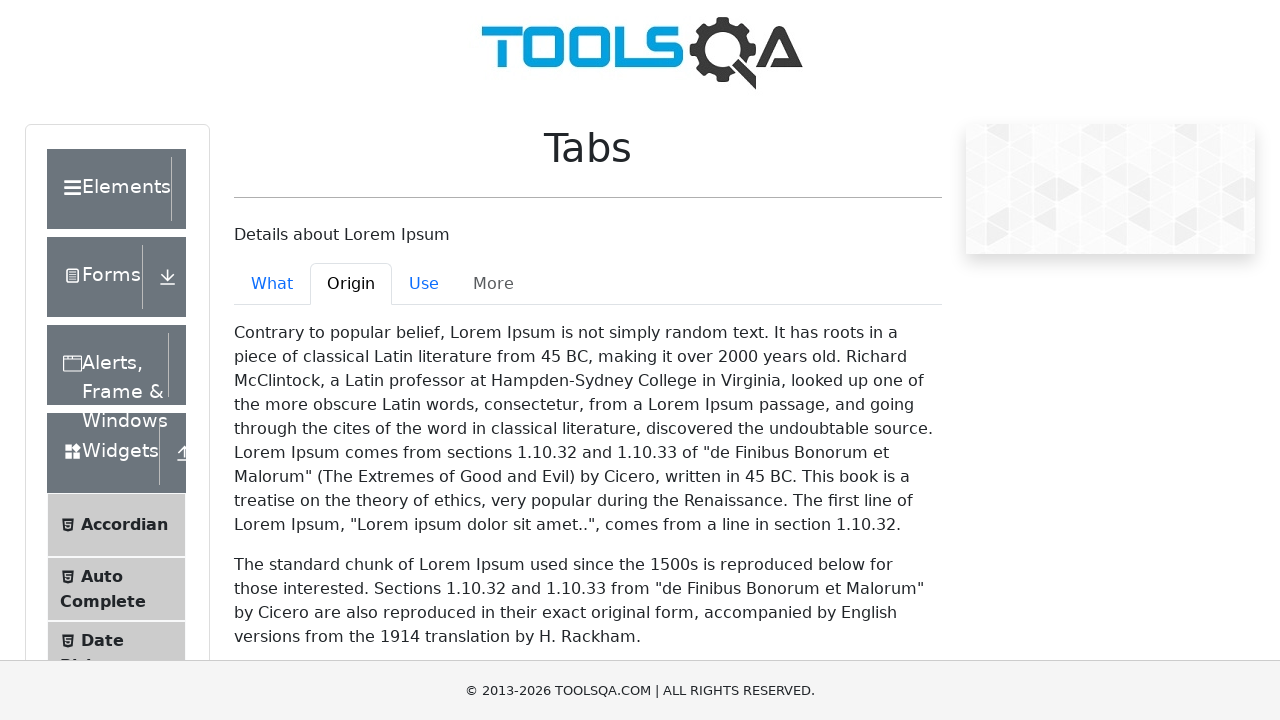

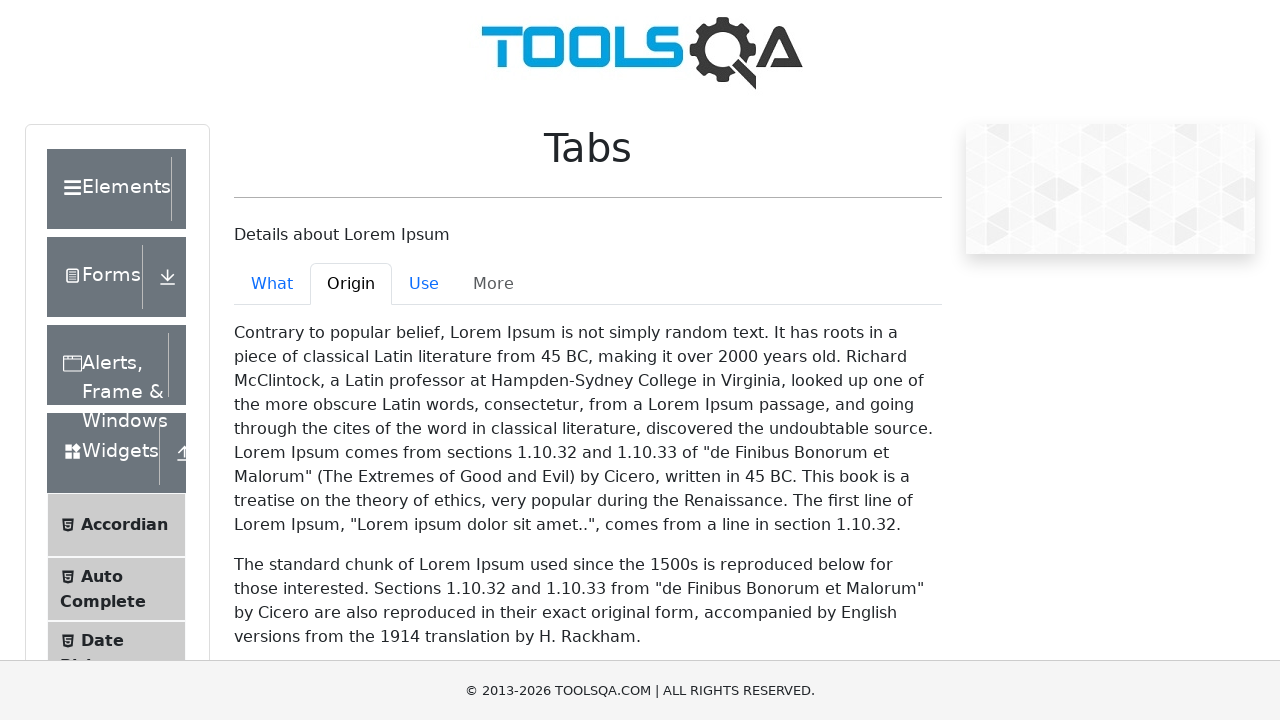